Tests filling a sign-up form with dynamic attribute selectors on a Selenium training website, entering username, password, confirm password, and email fields, then clicking the Sign Up button and verifying the success message appears.

Starting URL: https://v1.training-support.net/selenium/dynamic-attributes

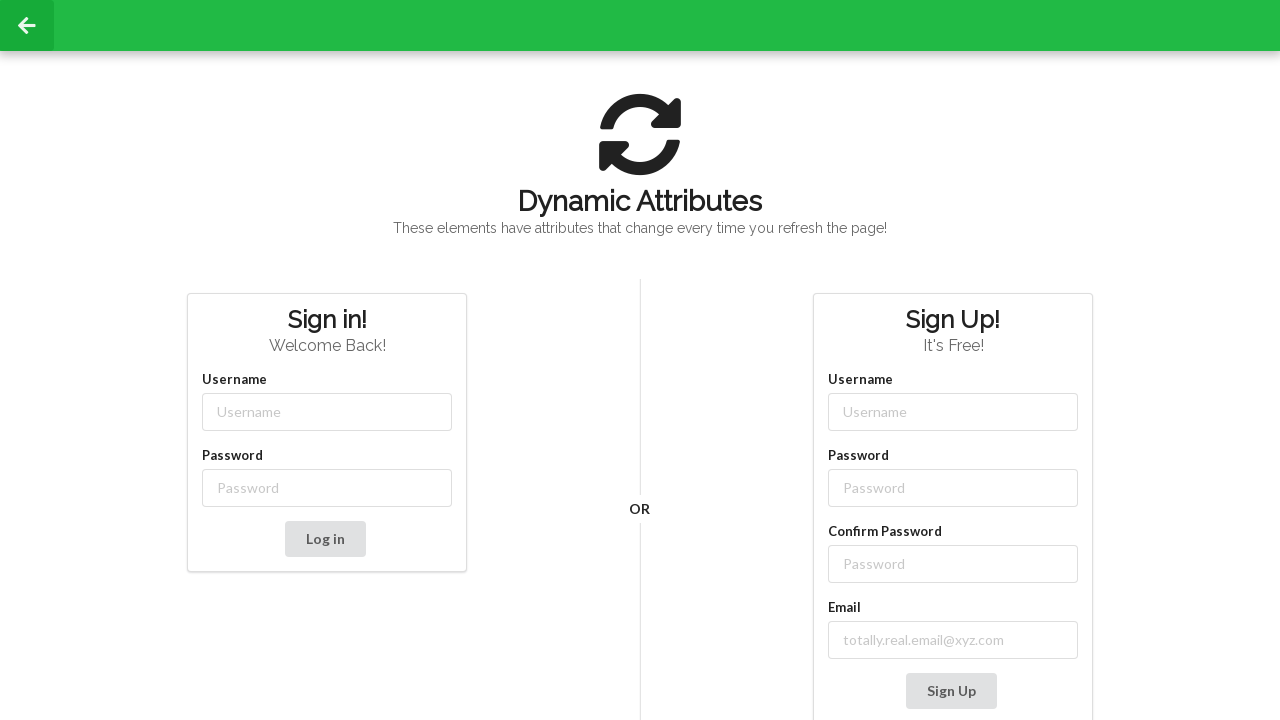

Filled username field with 'Deku' on //input[contains(@class, '-username')]
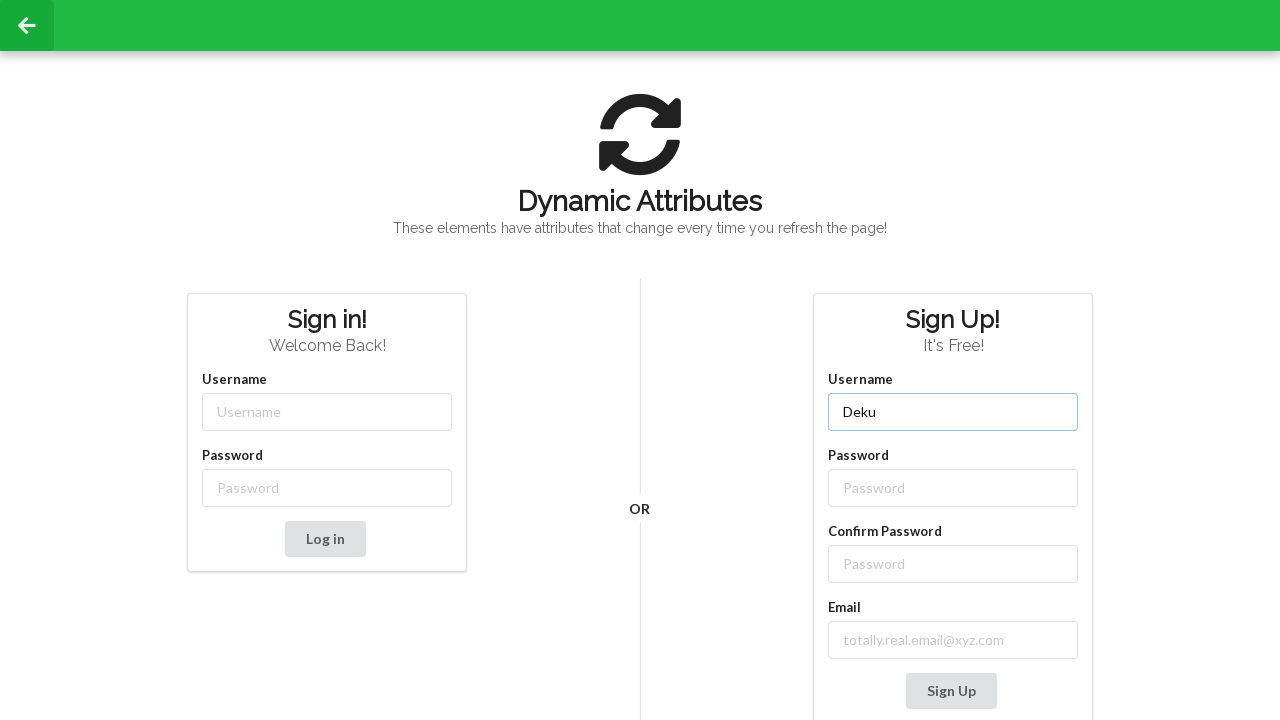

Filled password field with 'PlusUltra!' on //input[contains(@class, '-password')]
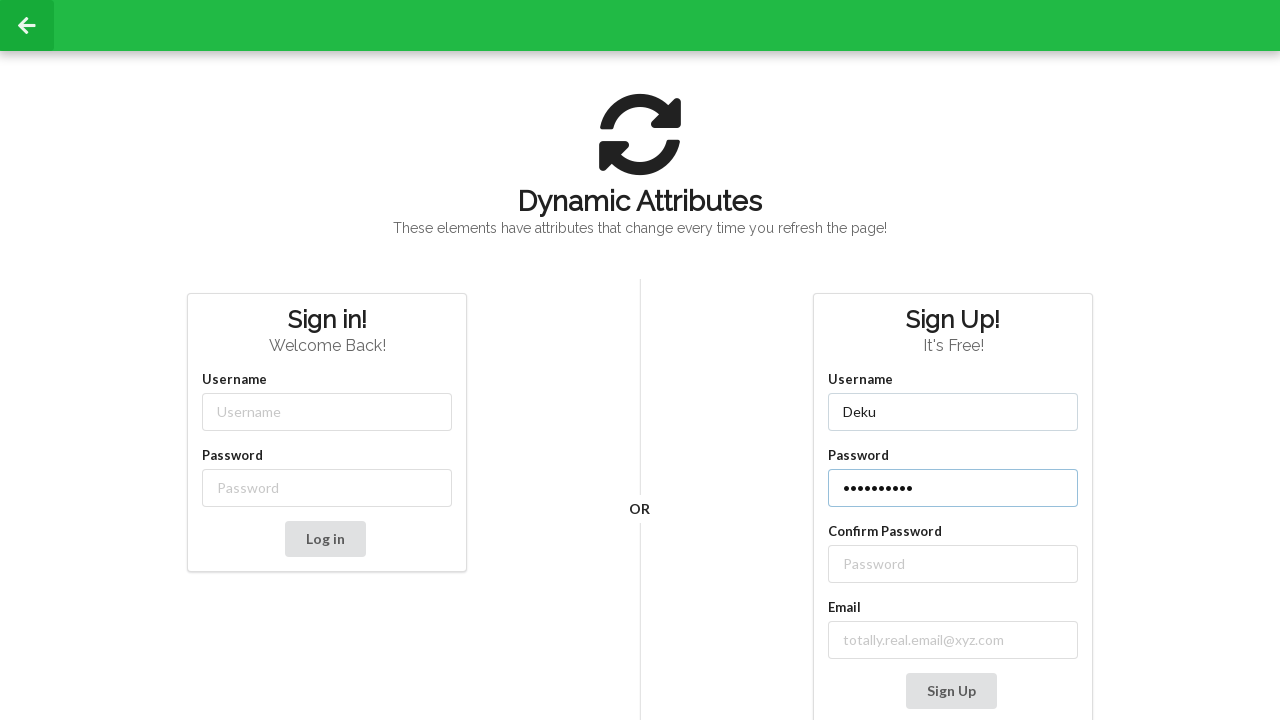

Filled confirm password field with 'PlusUltra!' on //label[contains(text(), 'Confirm Password')]//following::input
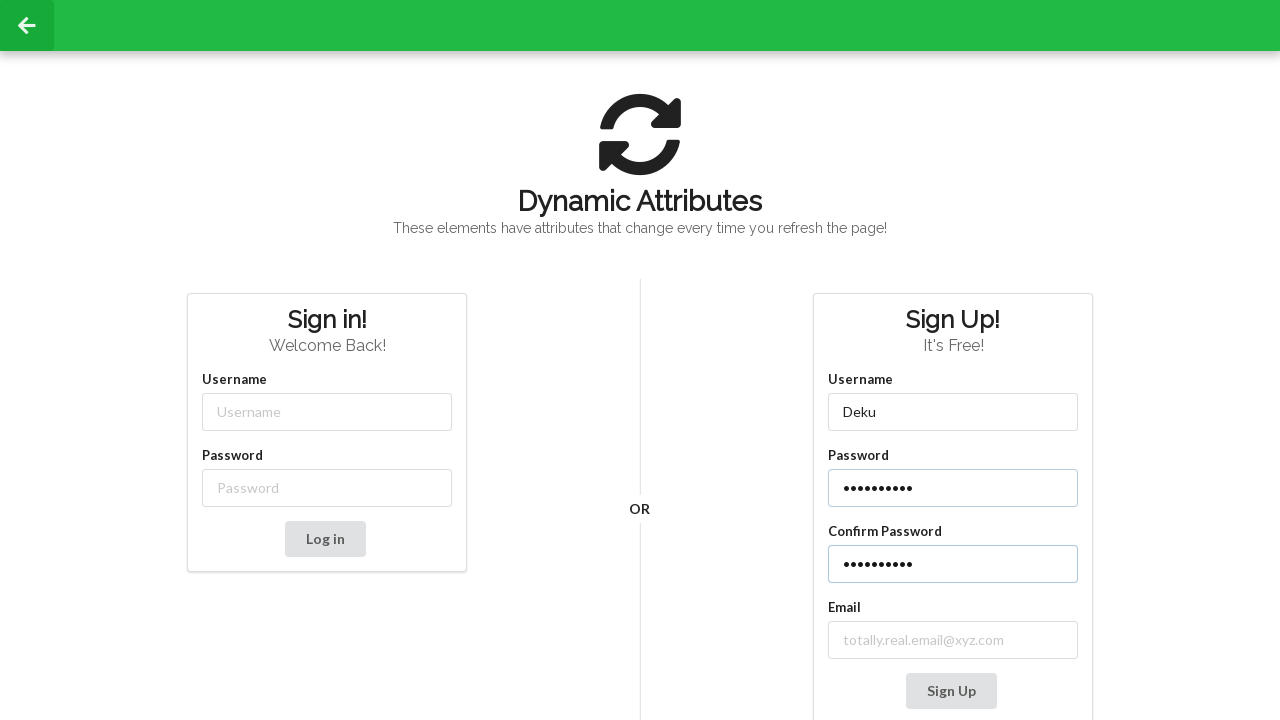

Filled email field with 'deku@ua.edu' on //input[contains(@class, 'email-')]
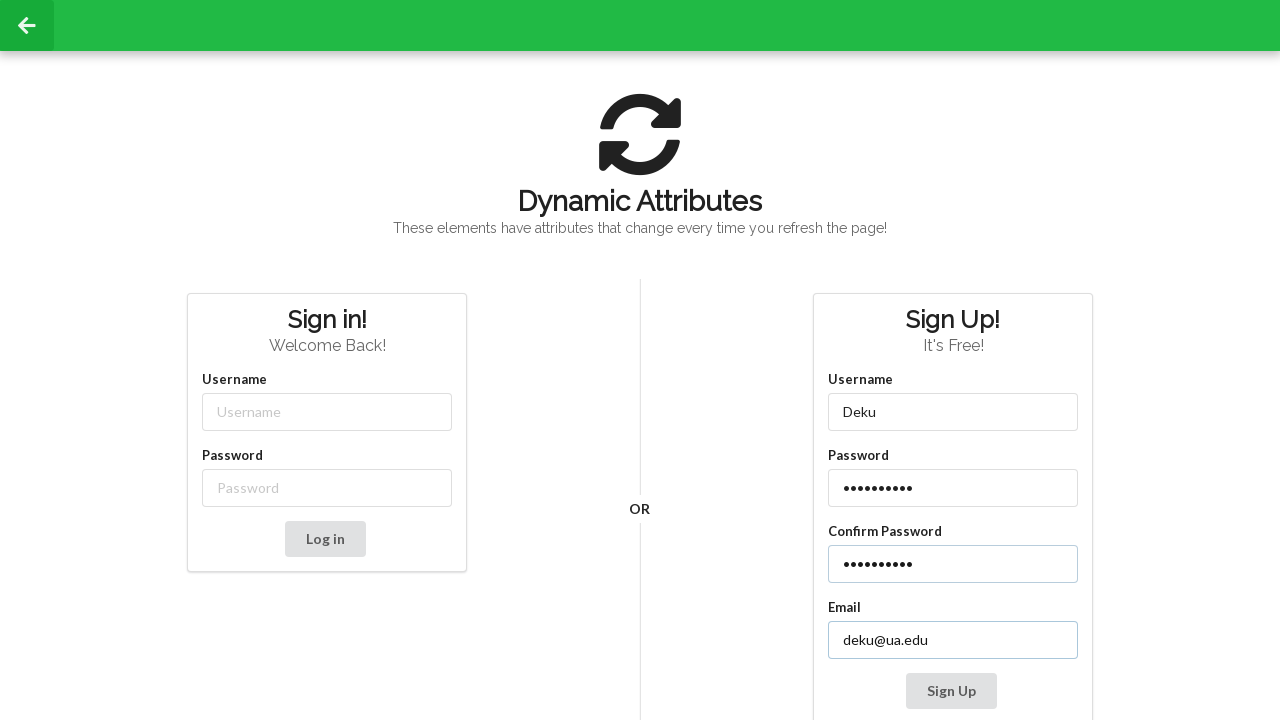

Clicked Sign Up button at (951, 691) on xpath=//button[text()='Sign Up']
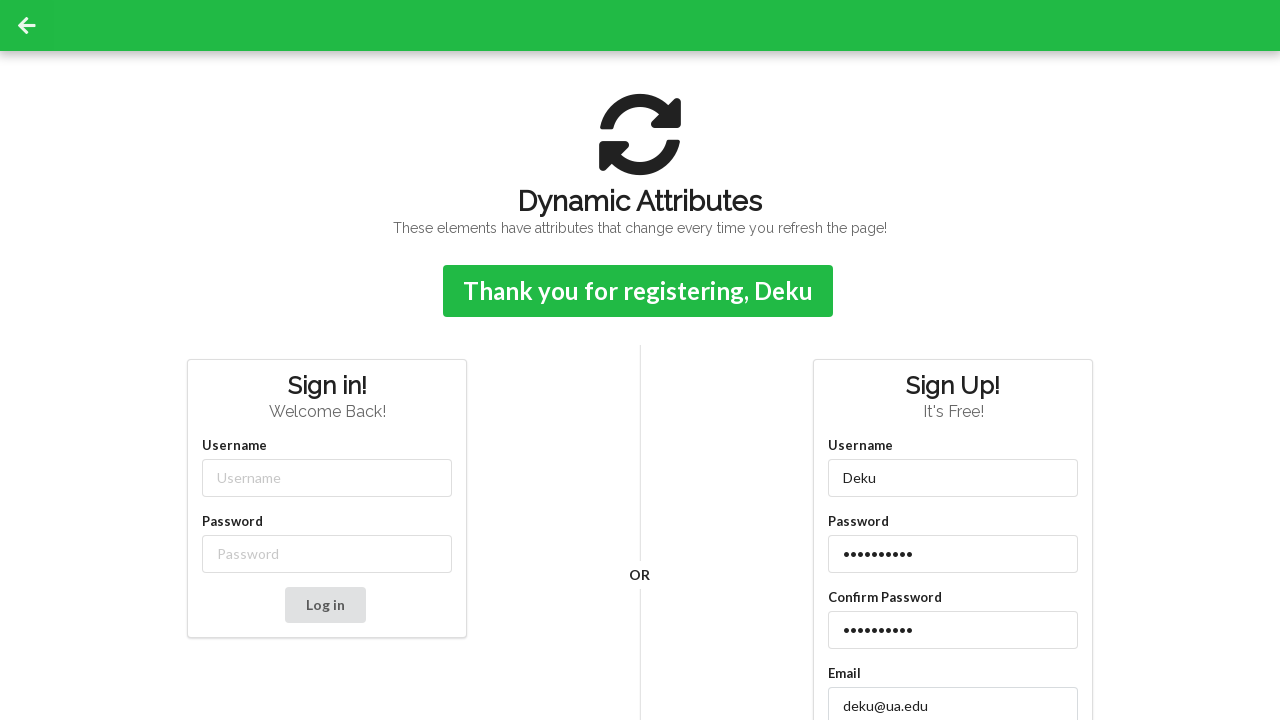

Success confirmation message appeared
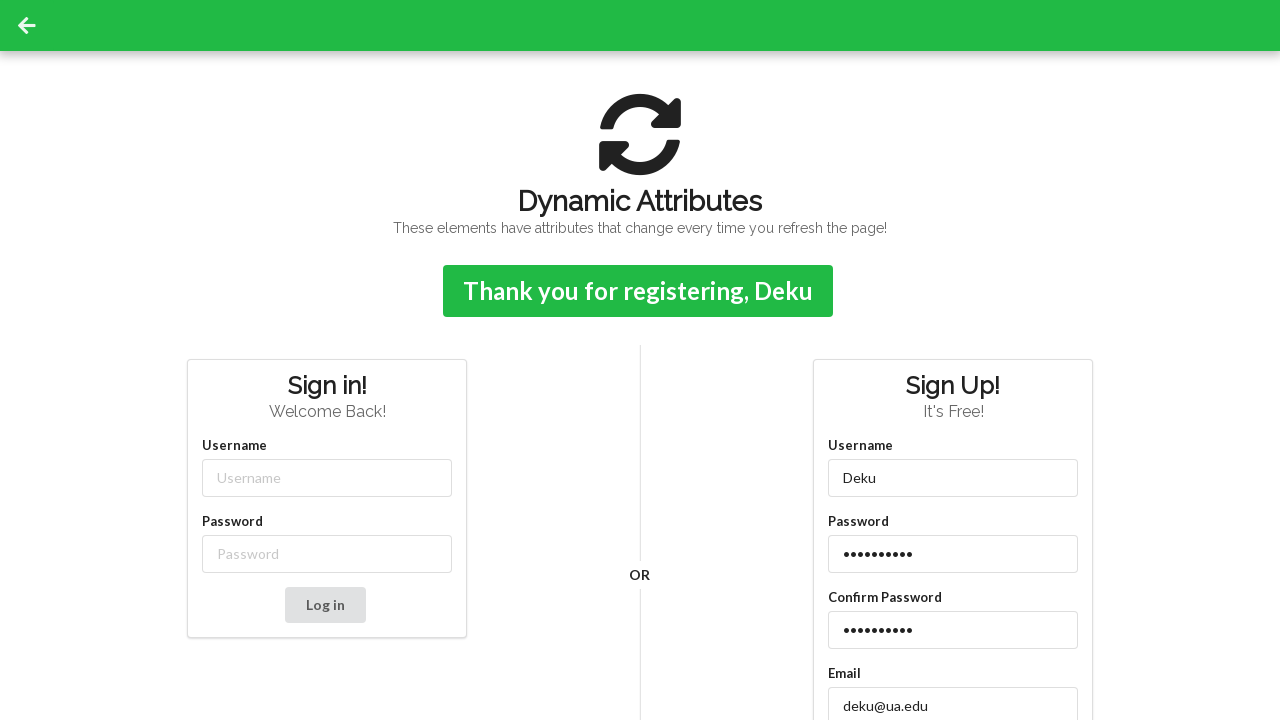

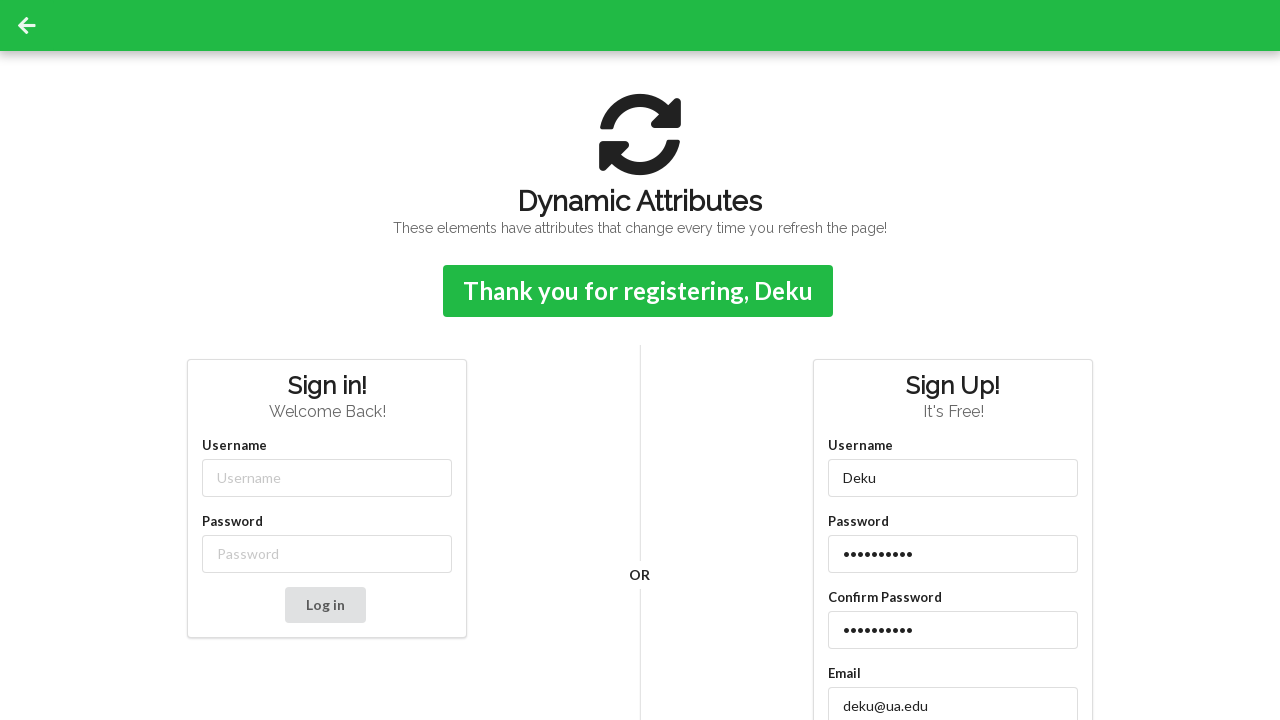